Navigates to a dropdown practice page and interacts with a course selection dropdown element

Starting URL: https://www.hyrtutorials.com/p/html-dropdown-elements-practice.html

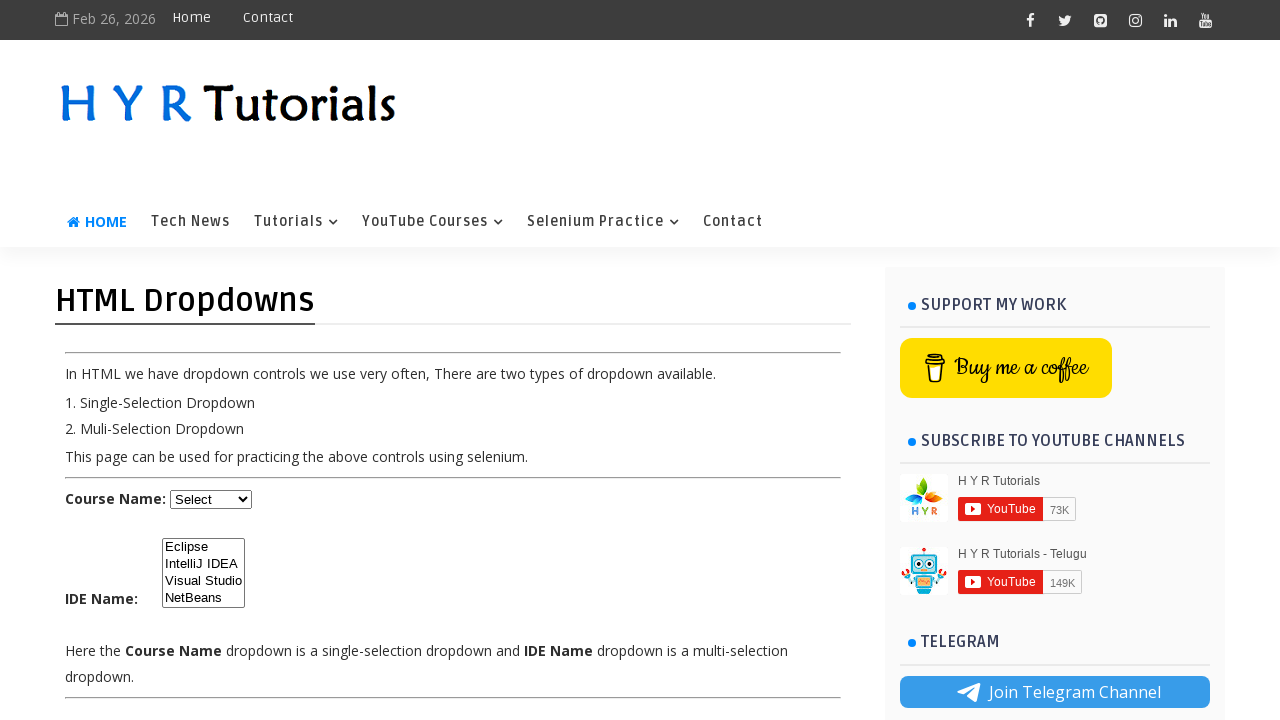

Clicked on the course dropdown button at (211, 499) on #course
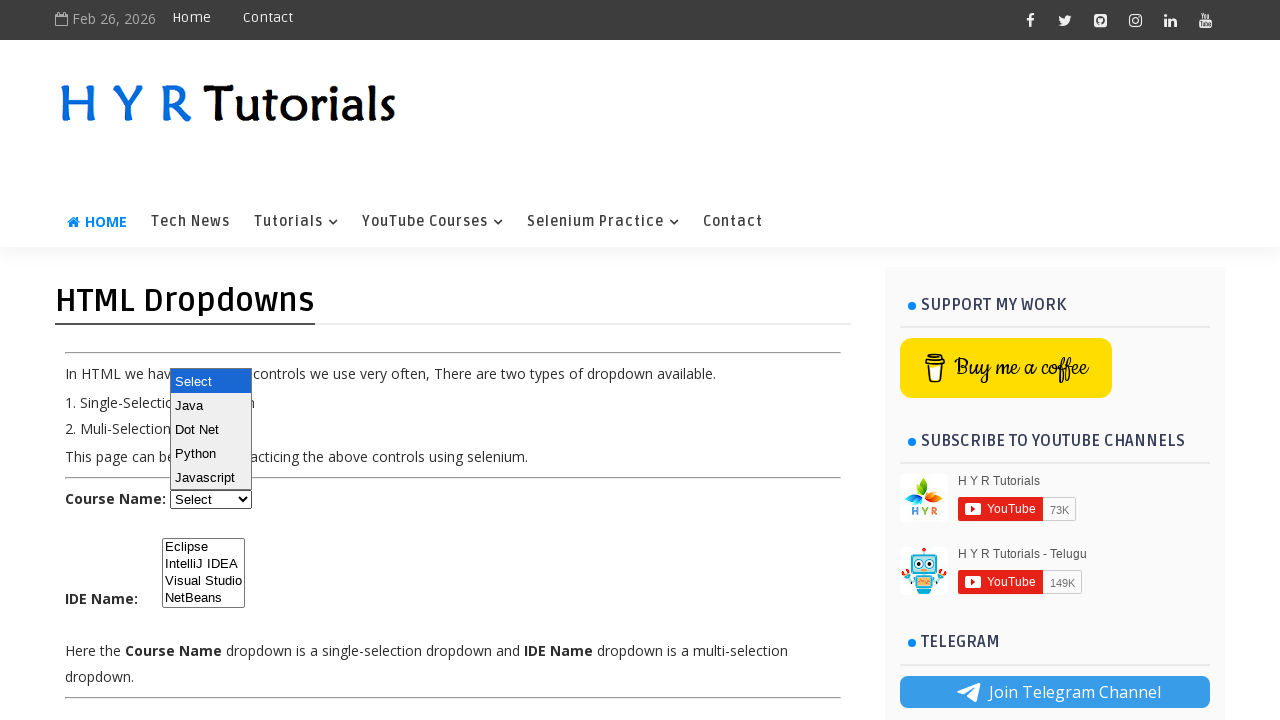

Located the course dropdown element
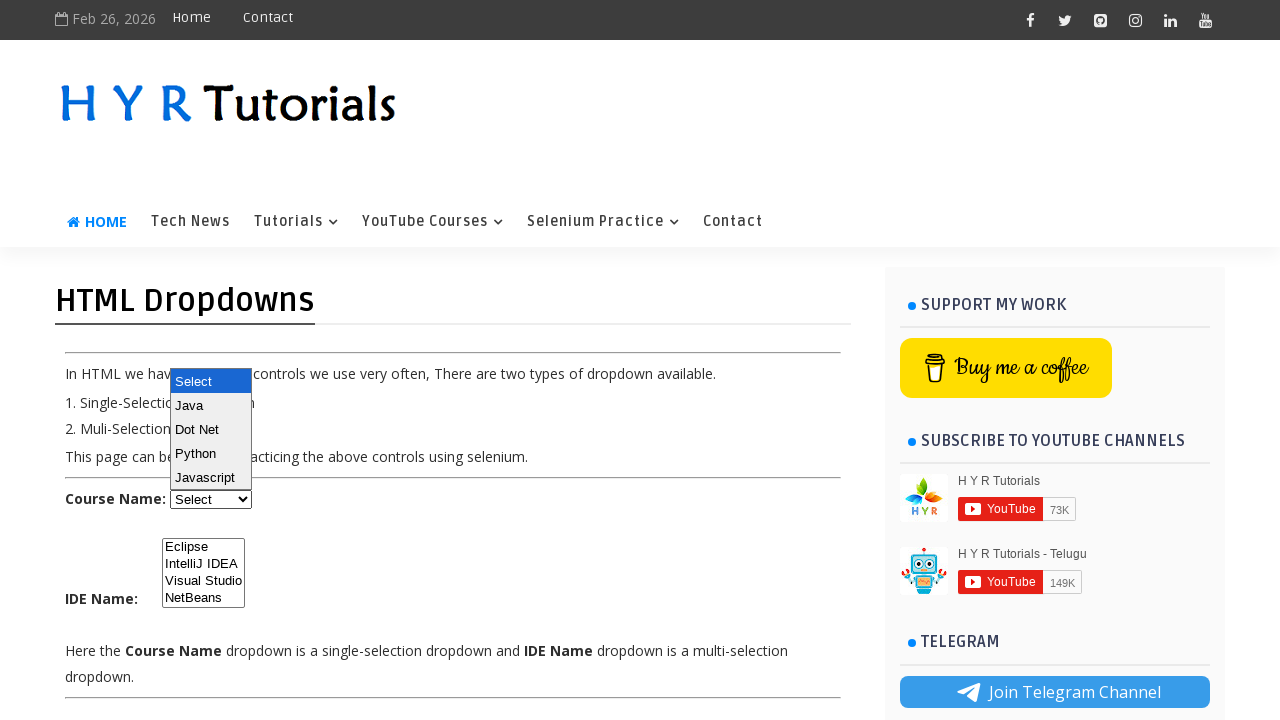

Retrieved all options from the dropdown
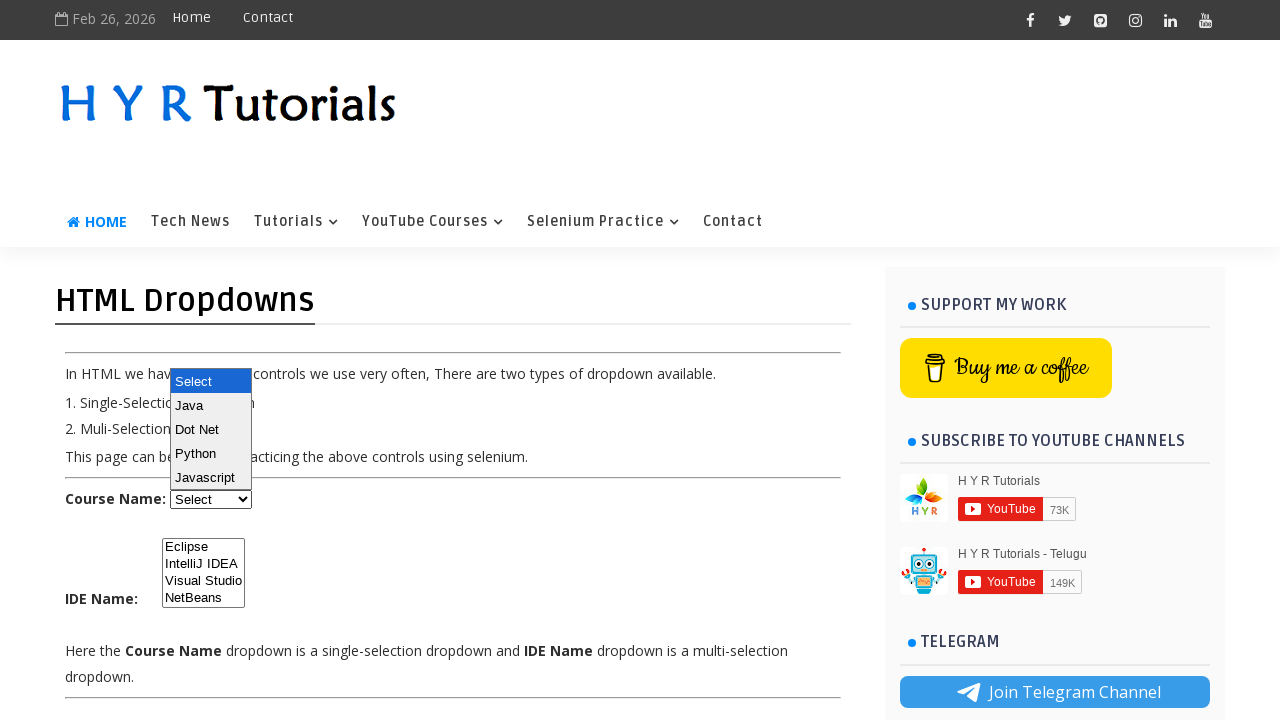

Verified dropdown option exists and retrieved its text content
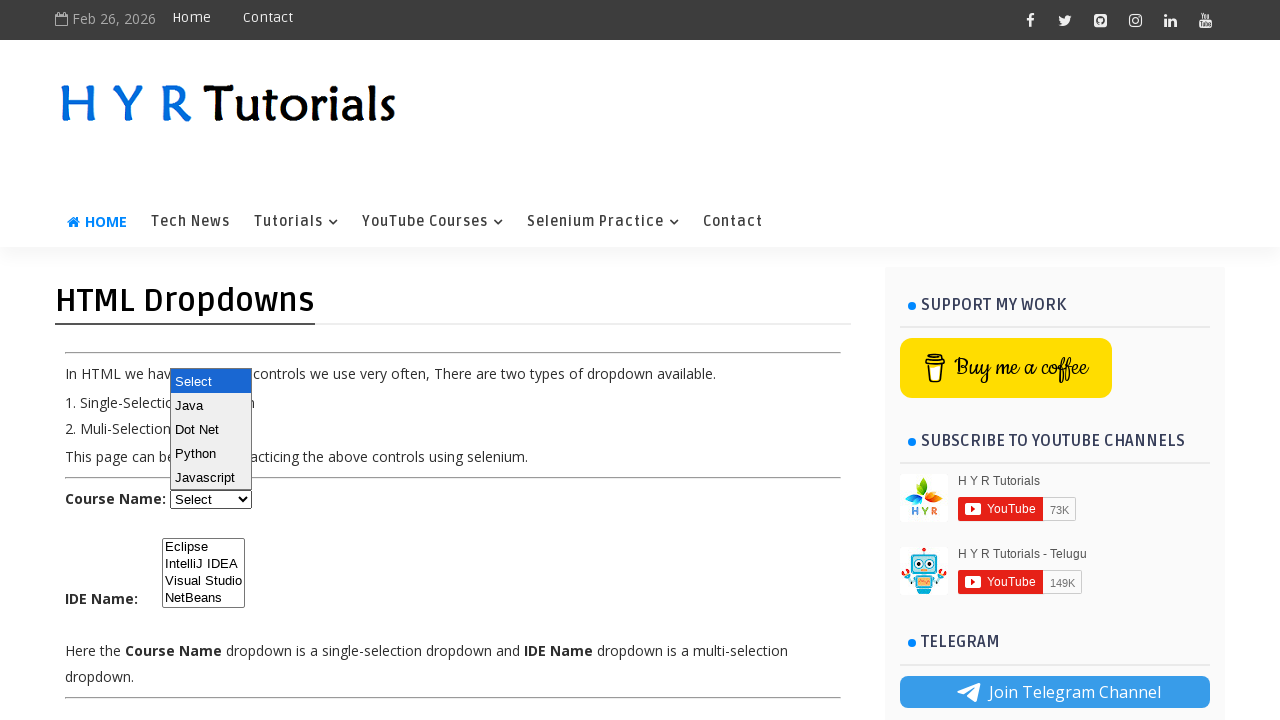

Verified dropdown option exists and retrieved its text content
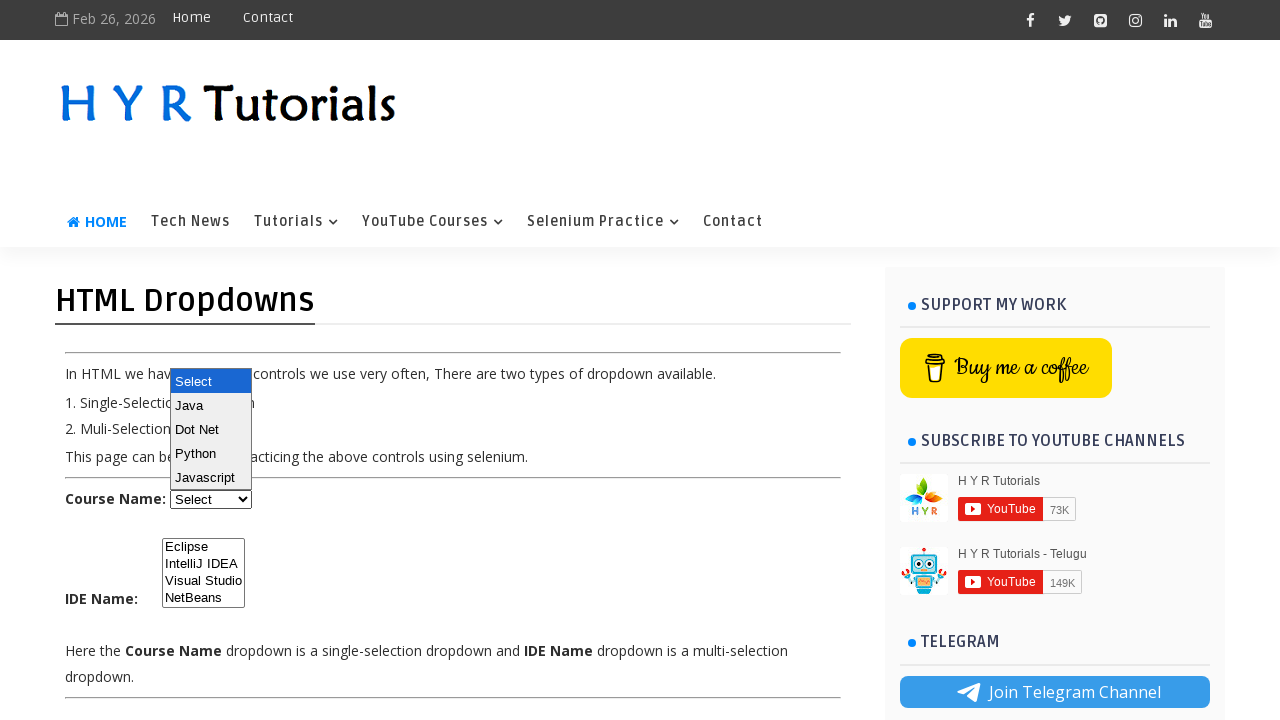

Verified dropdown option exists and retrieved its text content
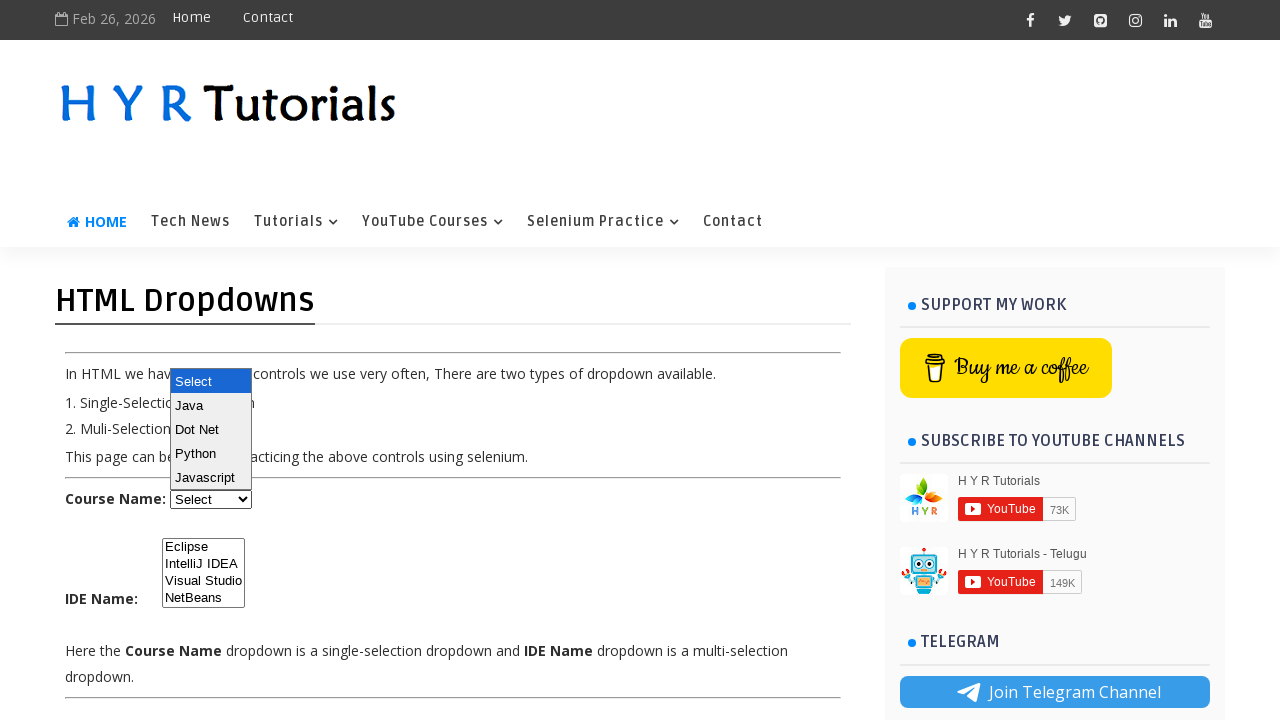

Verified dropdown option exists and retrieved its text content
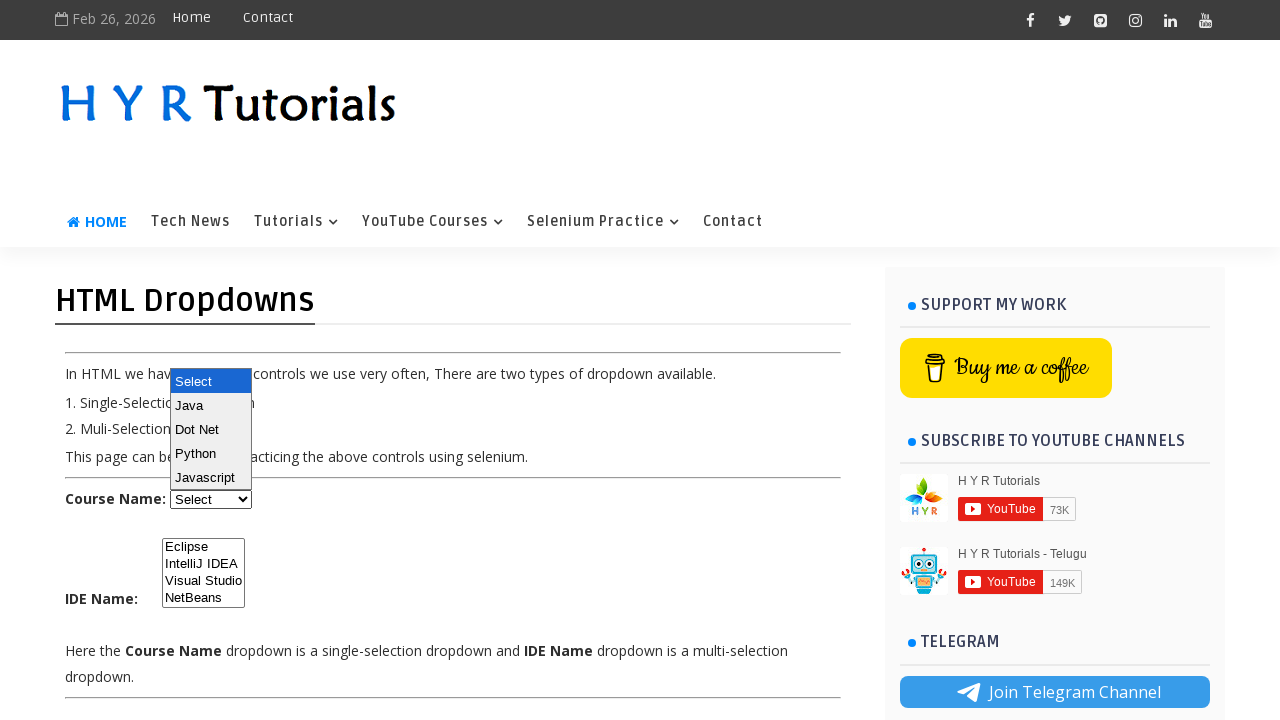

Verified dropdown option exists and retrieved its text content
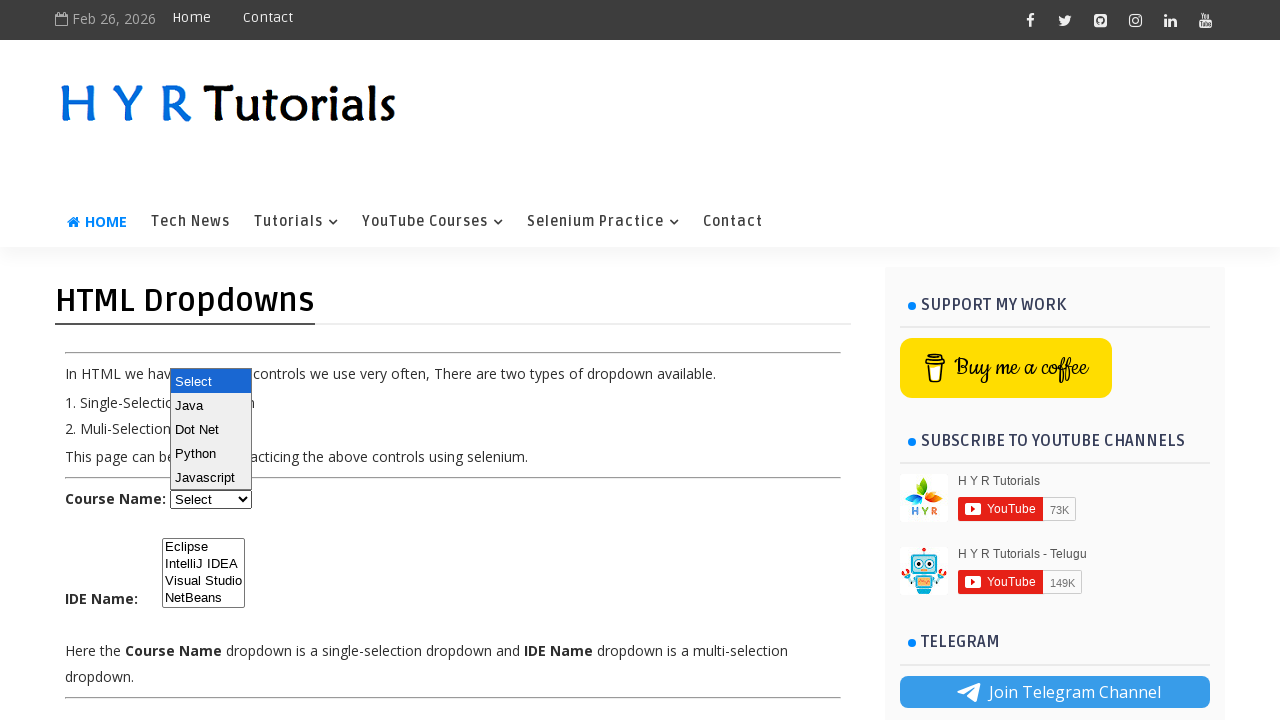

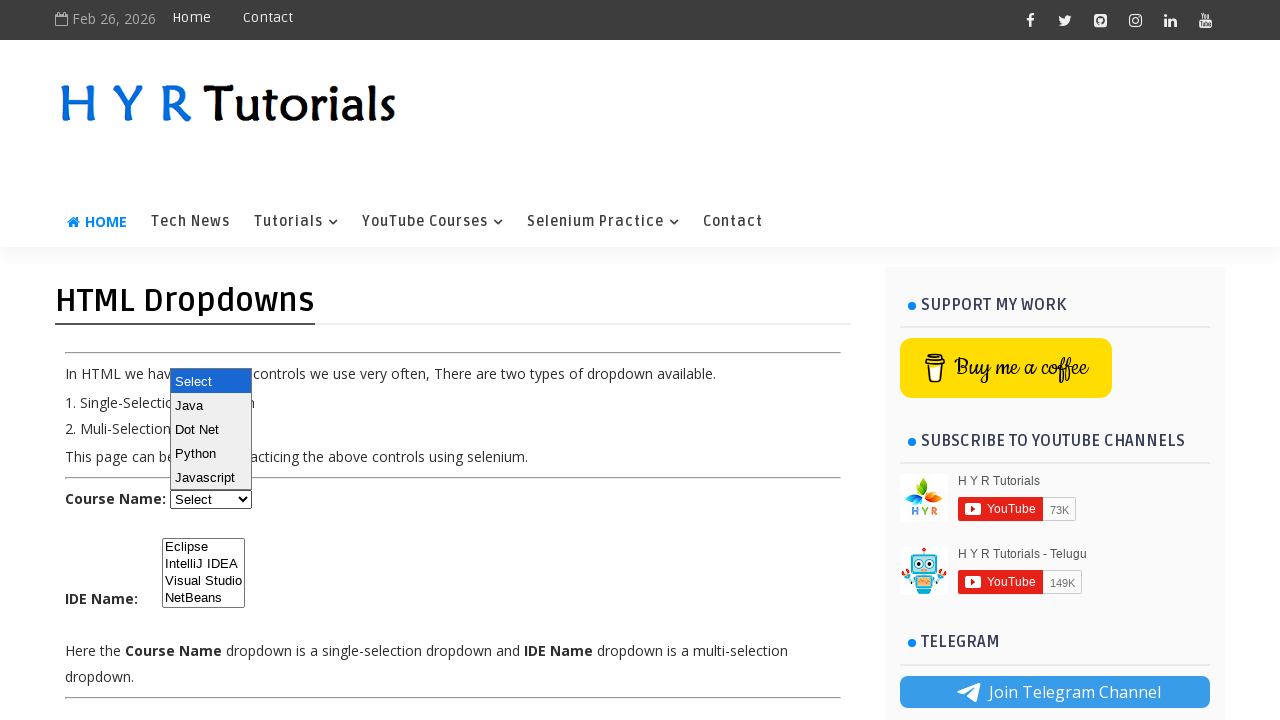